Tests mouse hover functionality by moving cursor over a menu item

Starting URL: http://omayo.blogspot.com/

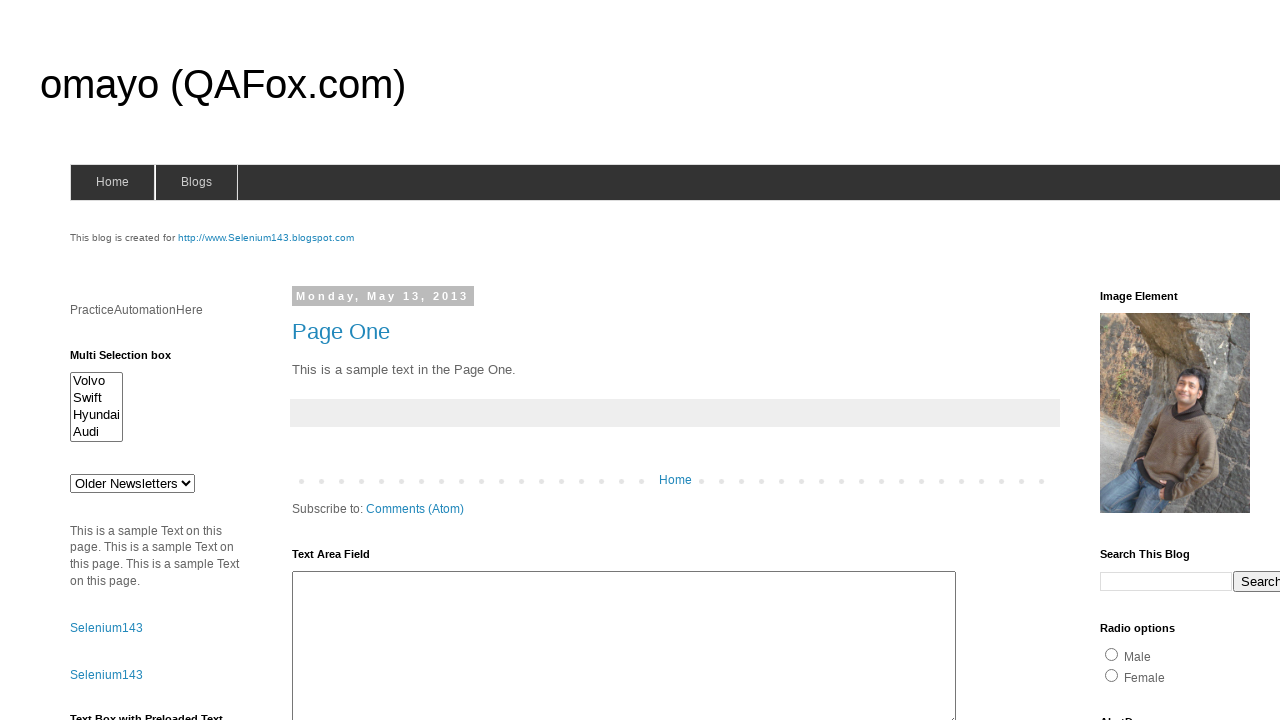

Moved cursor over menu item with submenu to trigger hover state at (196, 182) on li.has-sub > a
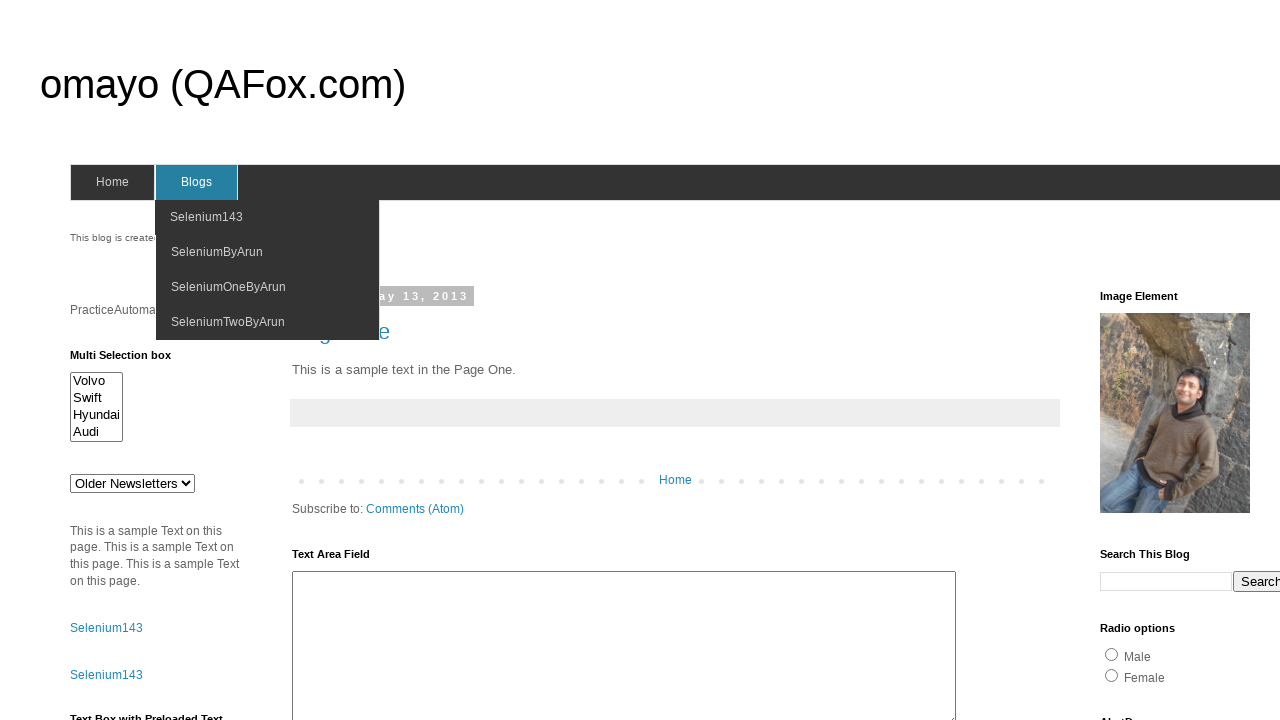

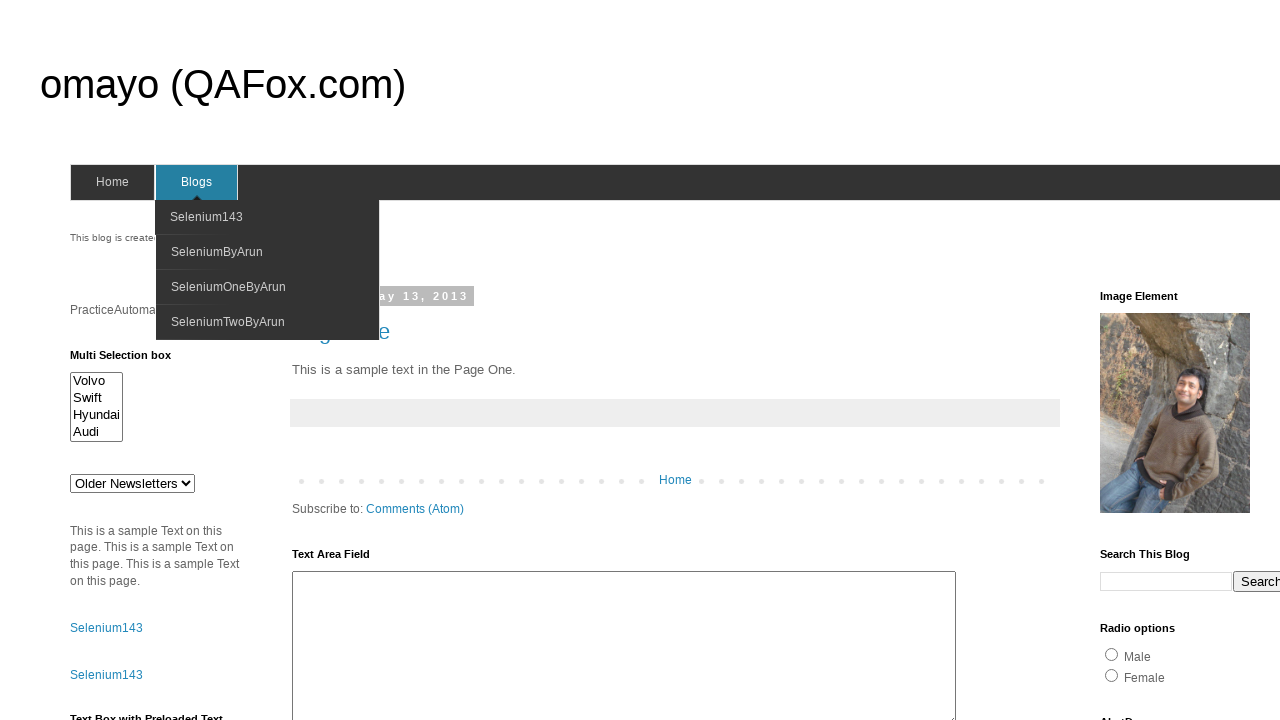